Tests a registration form by filling in required fields (first name, last name, email) in the first block, submitting the form, and verifying the success message appears.

Starting URL: http://suninjuly.github.io/registration1.html

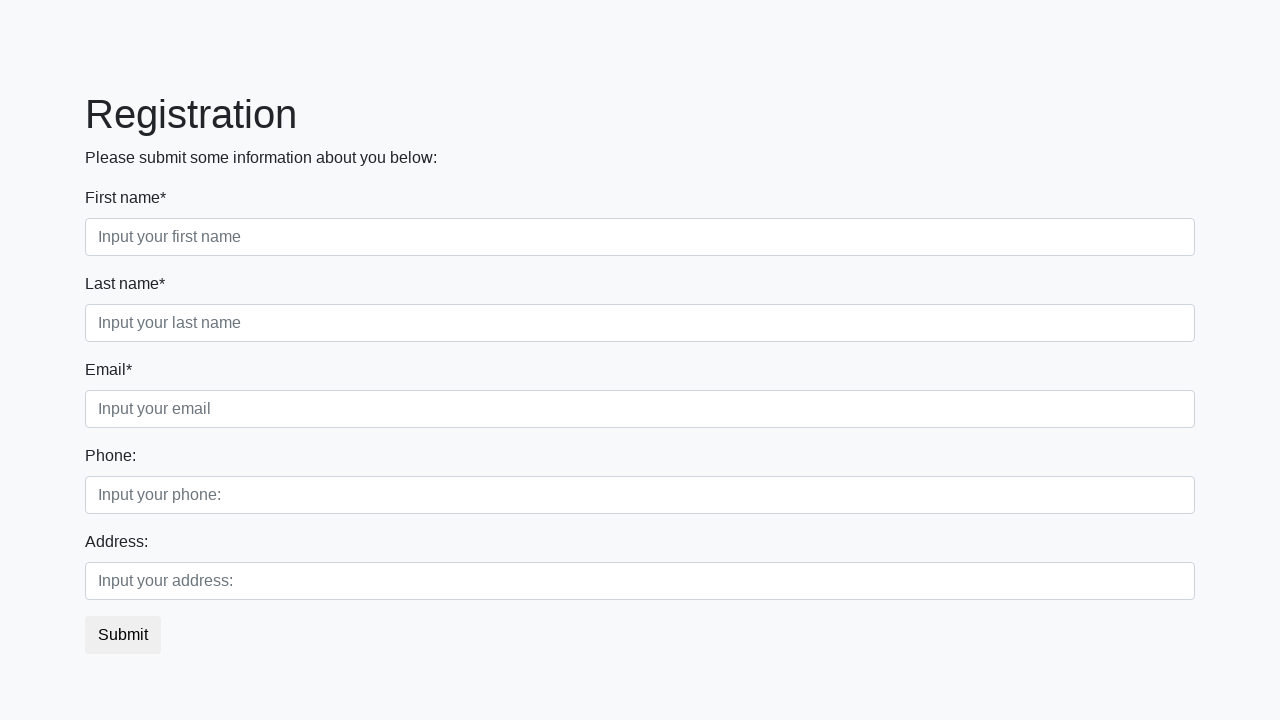

Filled first name field with 'Pavel' on .first_block .first
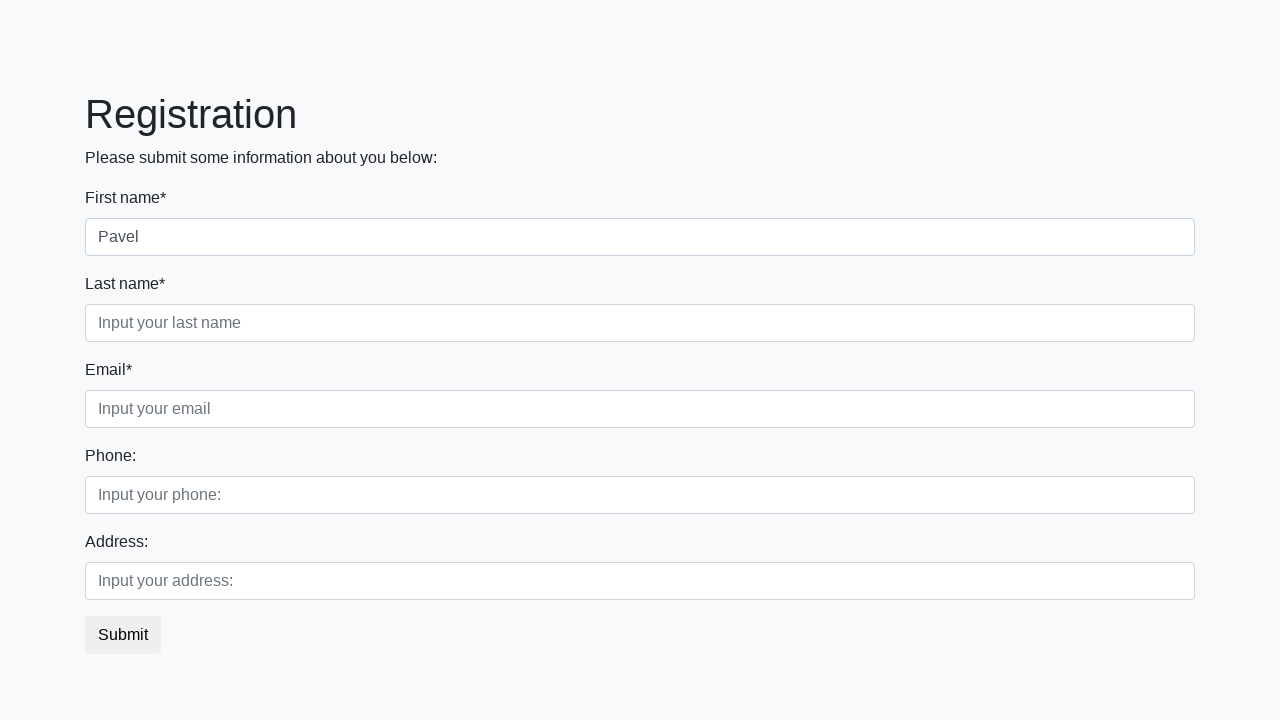

Filled last name field with 'Poznov' on .first_block .second
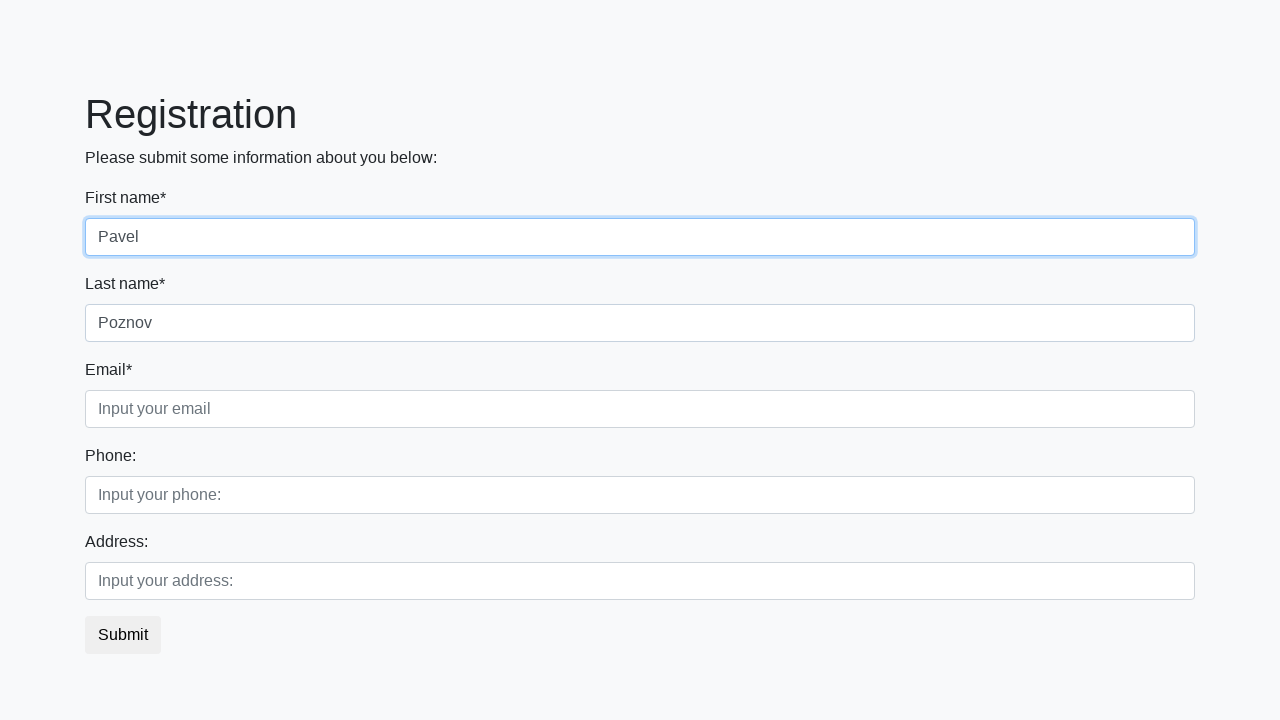

Filled email field with 'pavel@poznov.ru' on .first_block .third
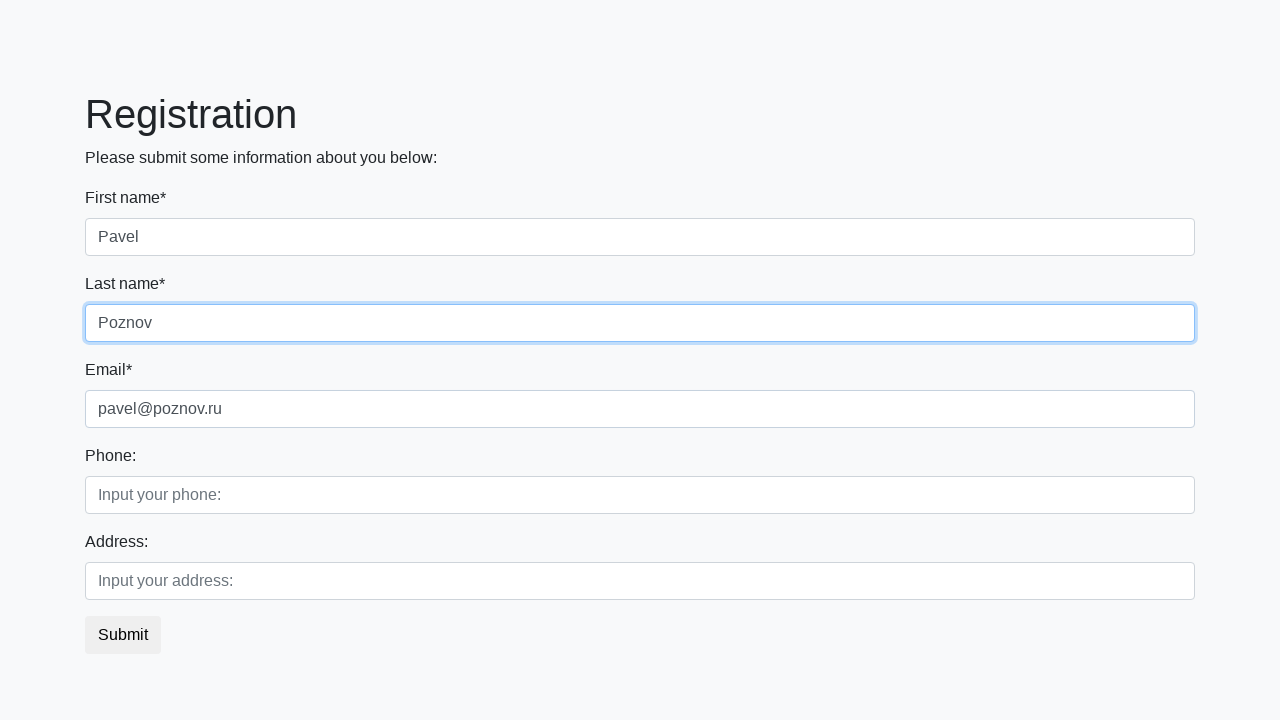

Clicked submit button to register at (123, 635) on button.btn
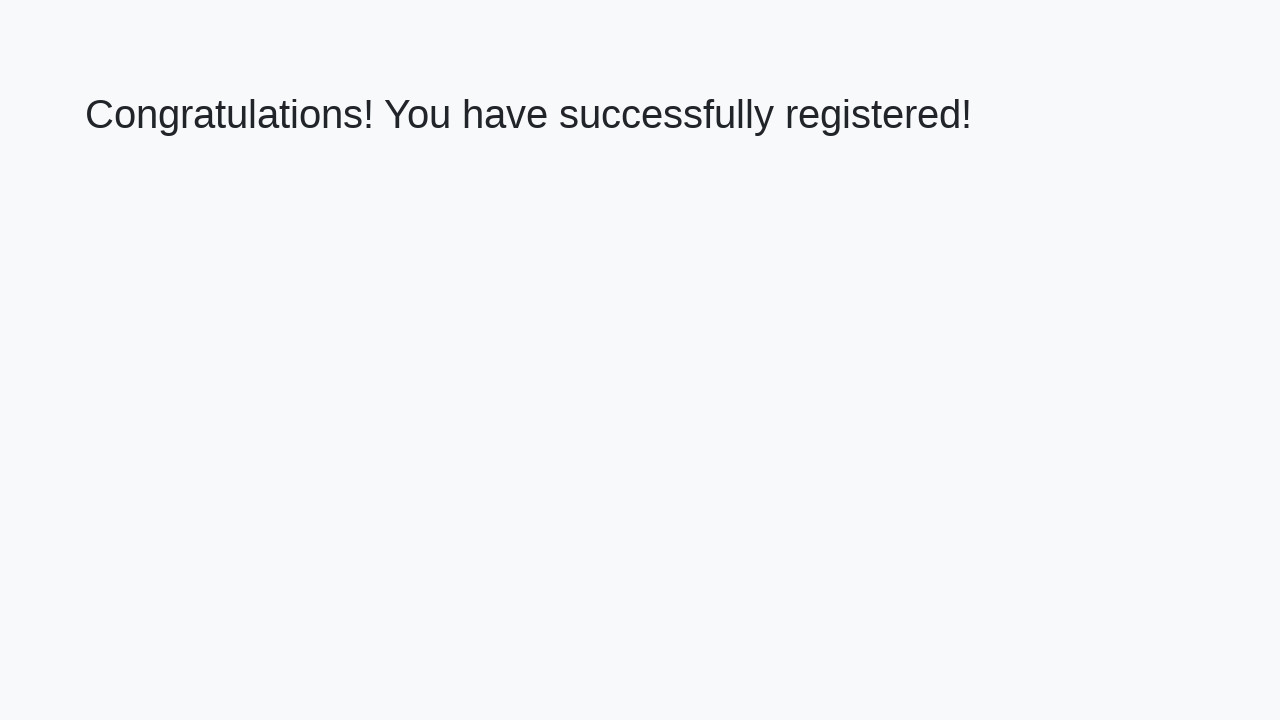

Success message header loaded
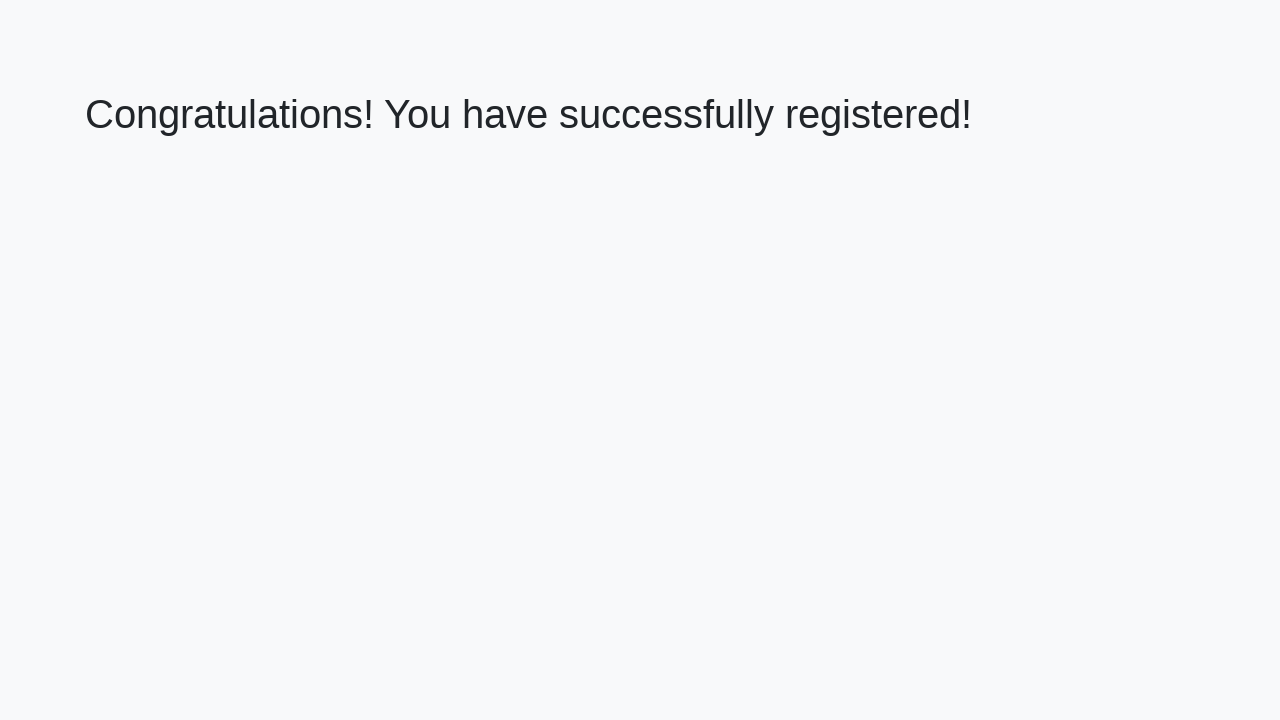

Retrieved welcome text from header
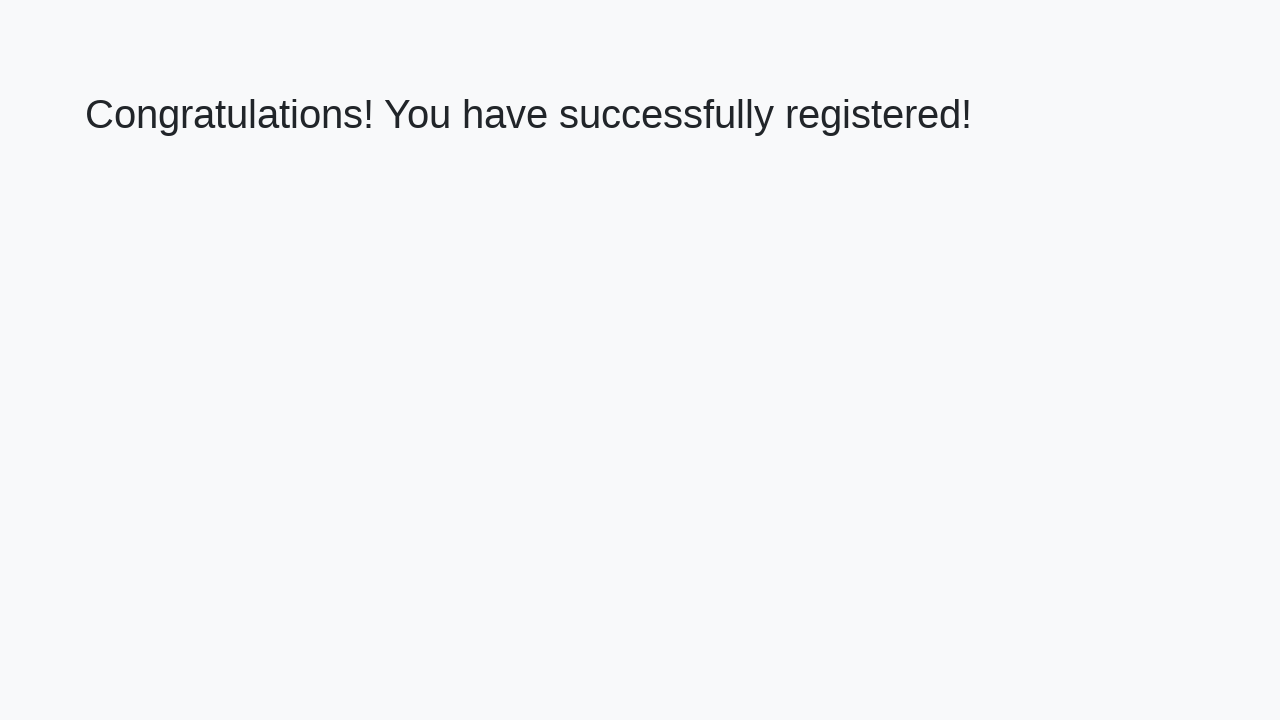

Verified success message: 'Congratulations! You have successfully registered!'
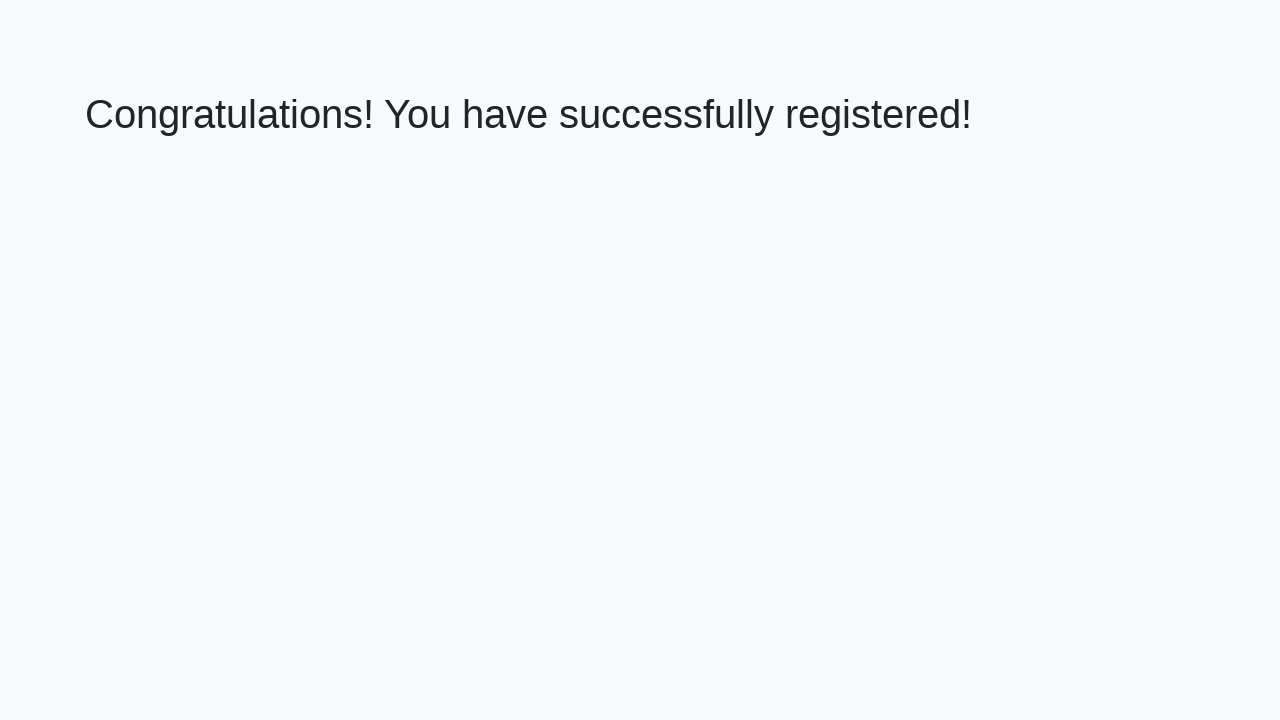

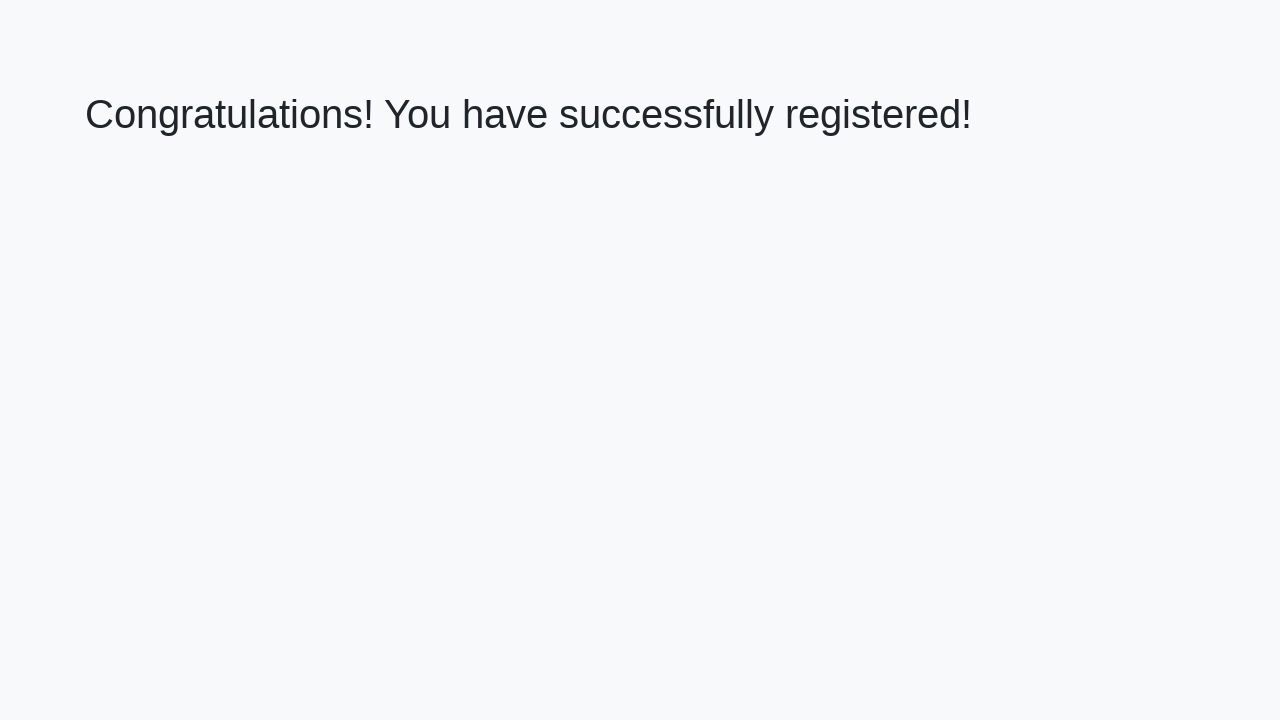